Tests text input by navigating to the Text Box form and filling Full Name, Email, and Current Address fields

Starting URL: https://demoqa.com

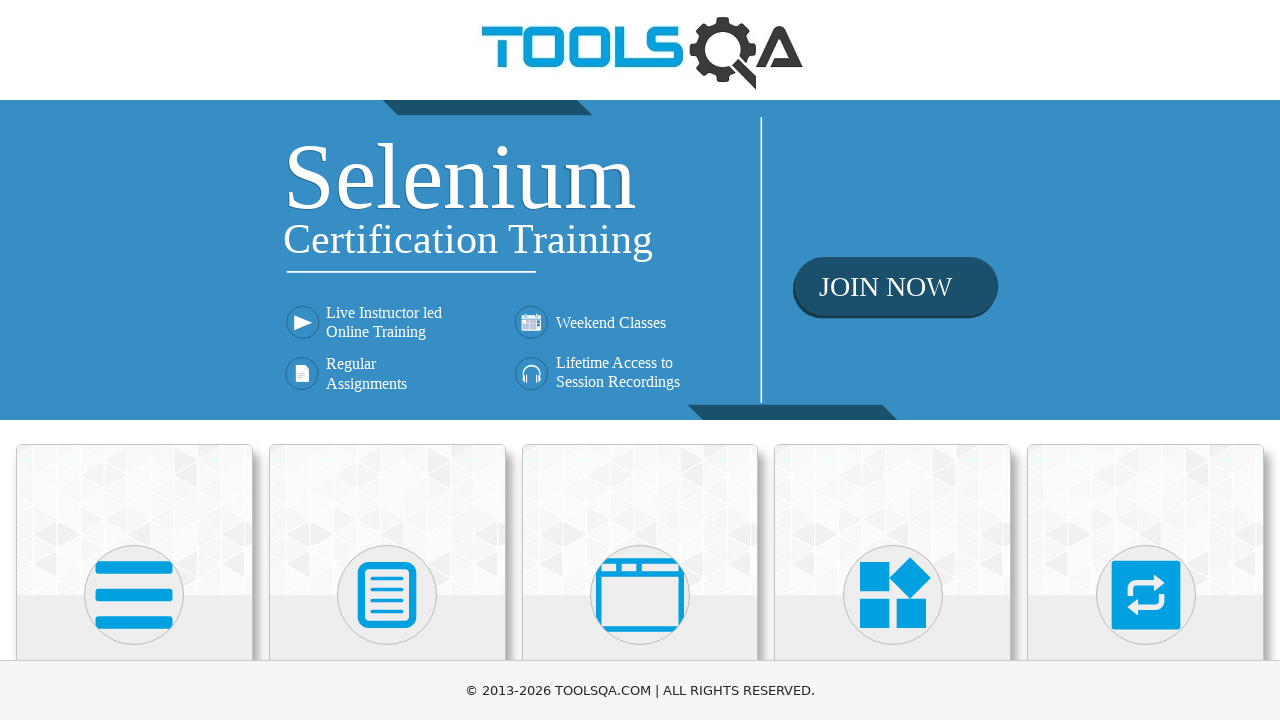

Clicked on Elements section at (134, 360) on internal:text="Elements"i
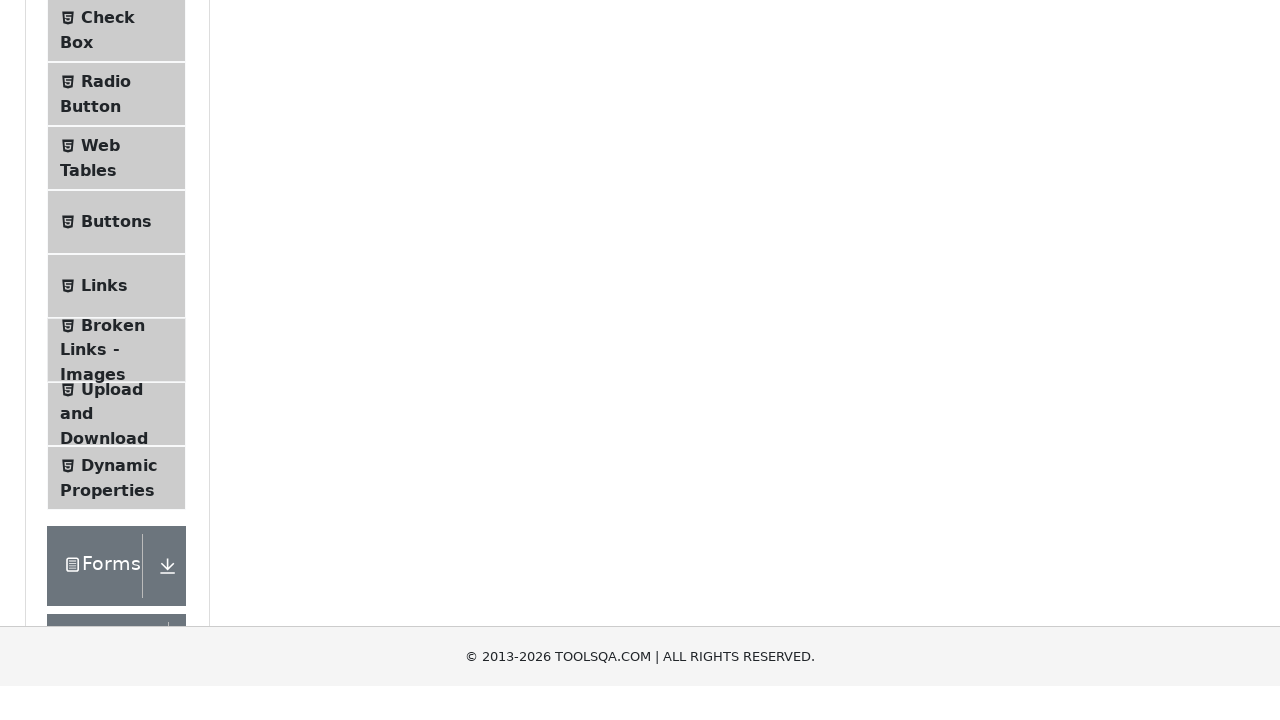

Clicked on Text Box menu item at (119, 261) on internal:text="Text Box"i
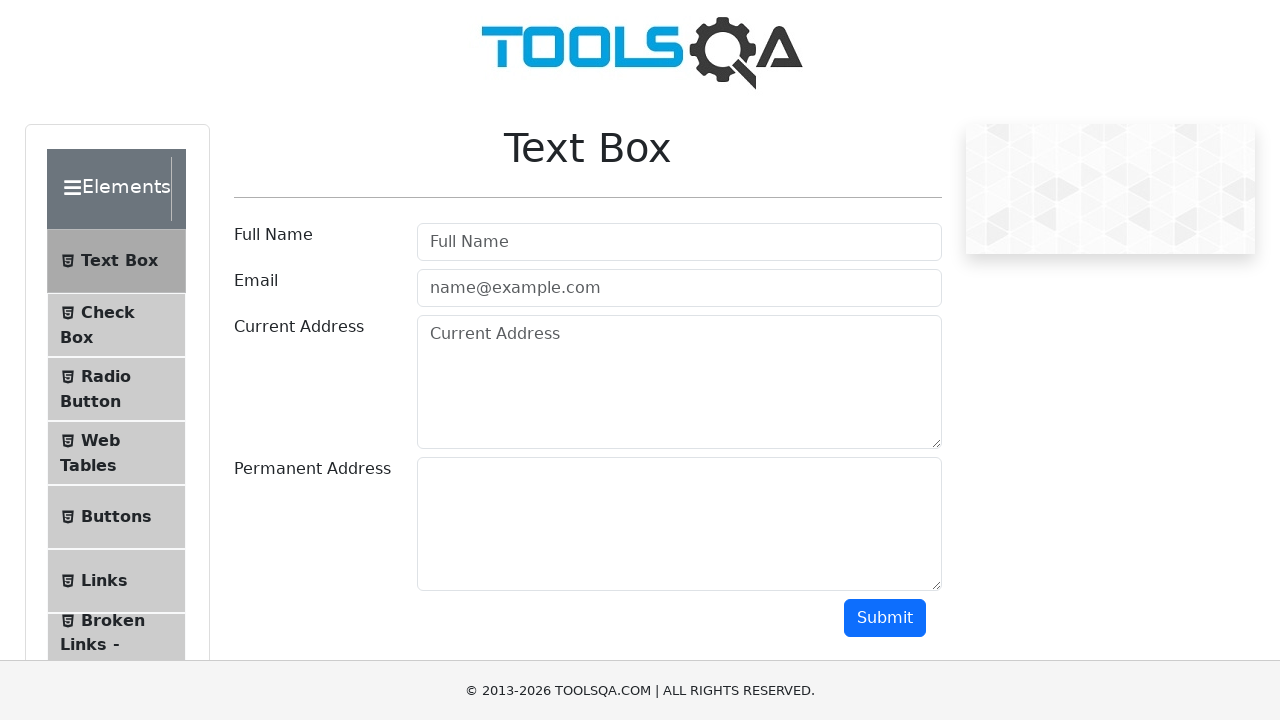

Clicked on Full Name field at (679, 242) on internal:attr=[placeholder="Full Name"i]
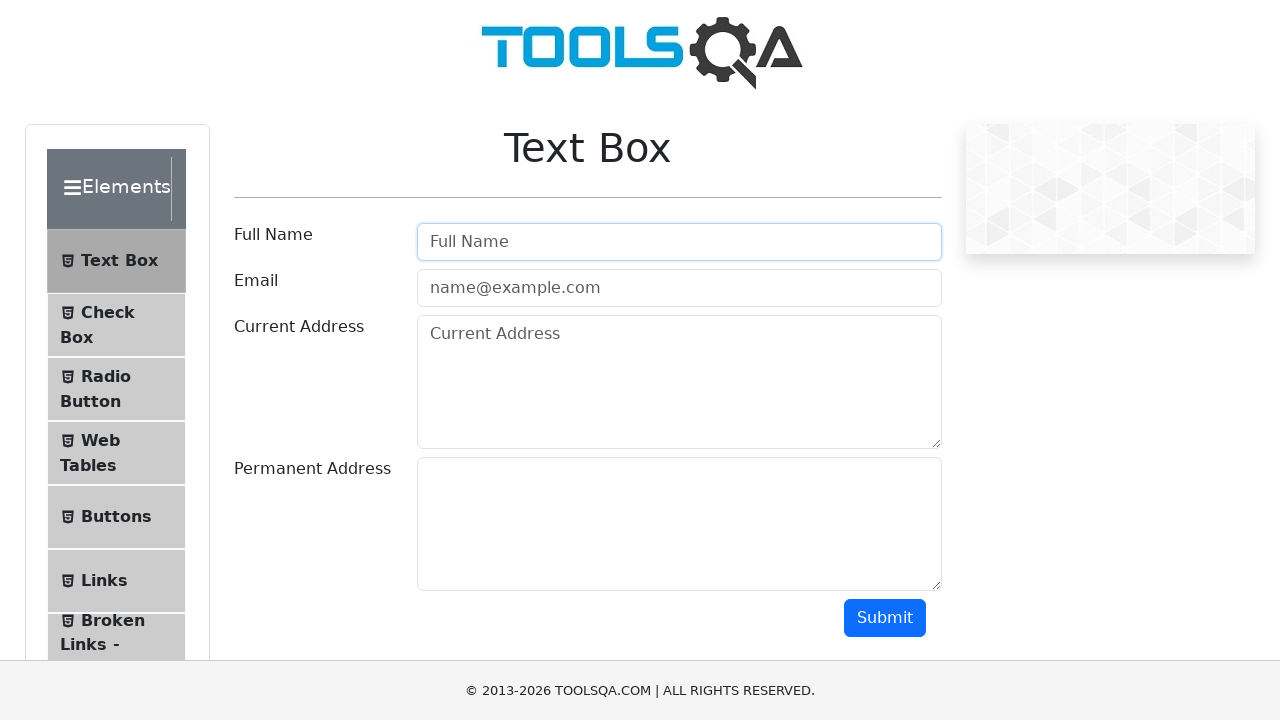

Filled Full Name field with 'Aleks Stef' on internal:attr=[placeholder="Full Name"i]
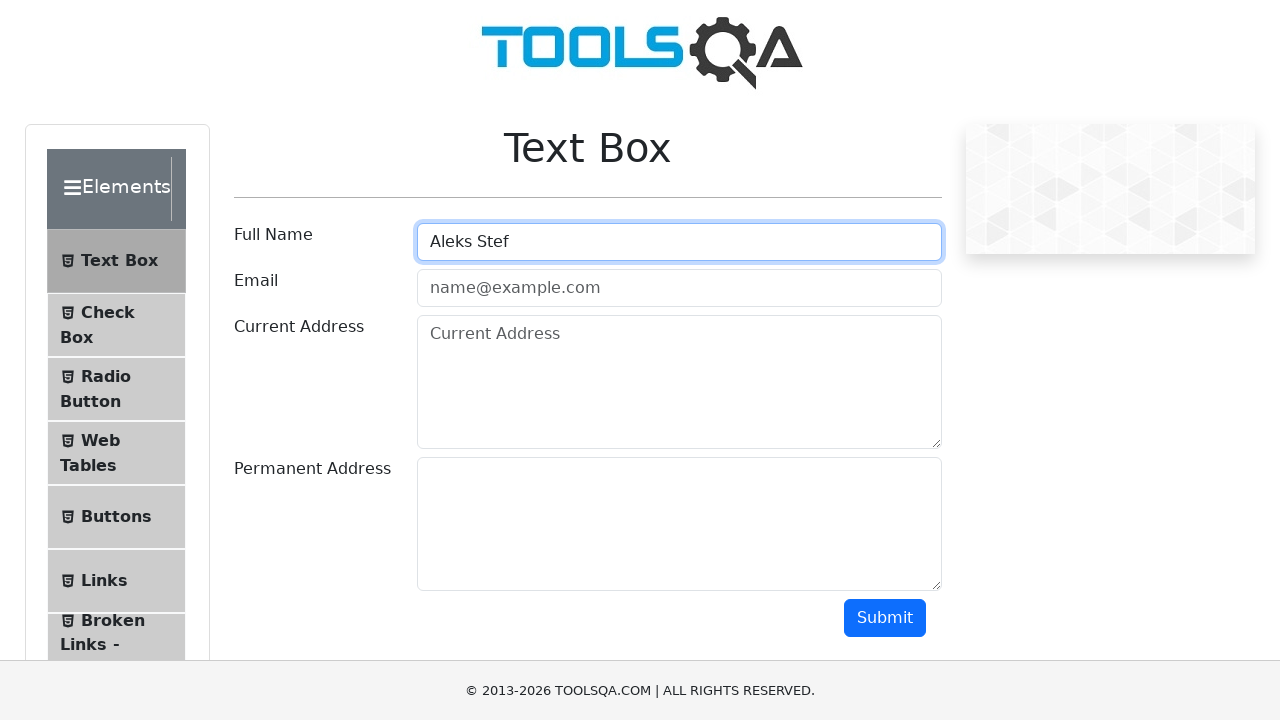

Clicked on Email field at (679, 288) on internal:attr=[placeholder="name@example.com"i]
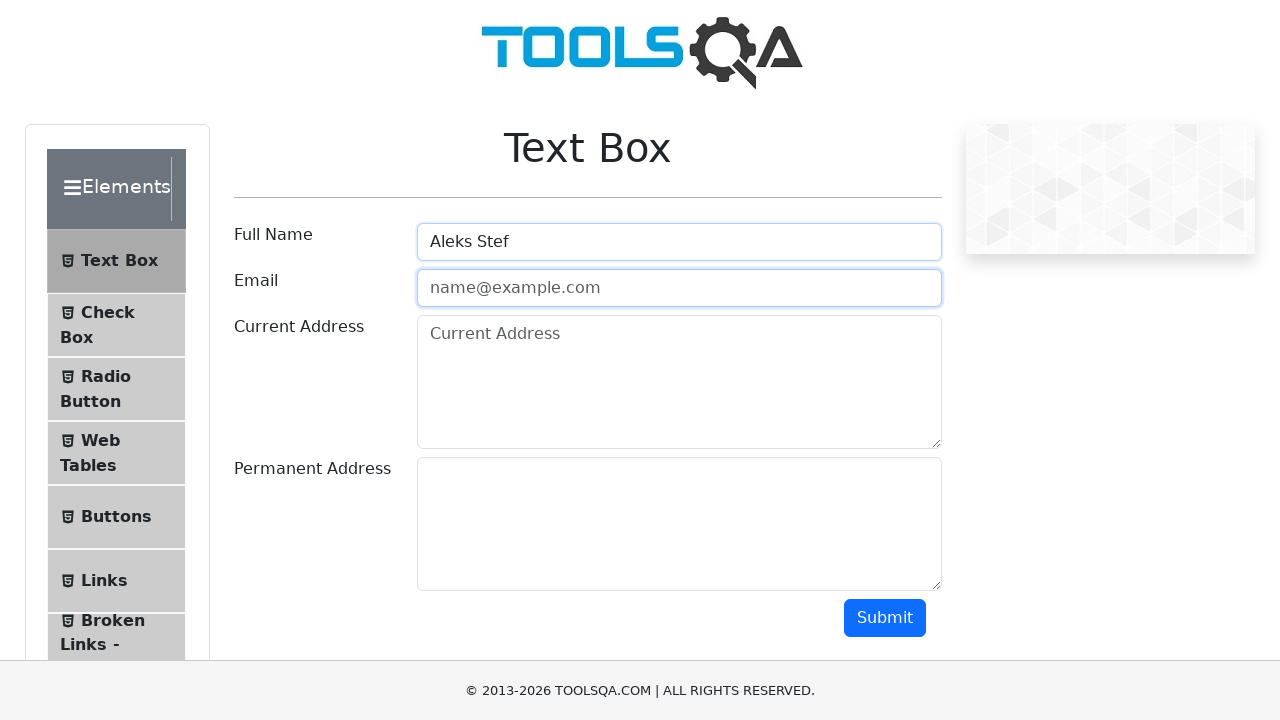

Filled Email field with 'astef@mail.com' on internal:attr=[placeholder="name@example.com"i]
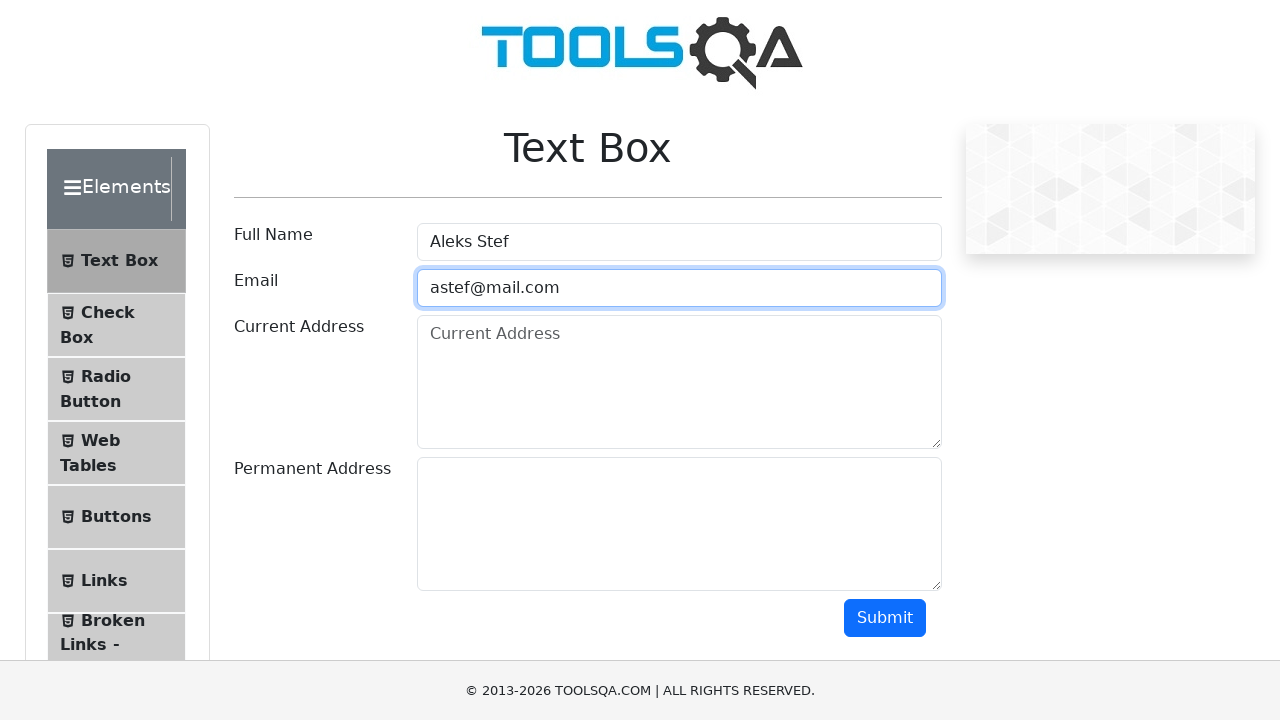

Clicked on Current Address field at (679, 382) on internal:attr=[placeholder="Current Address"i]
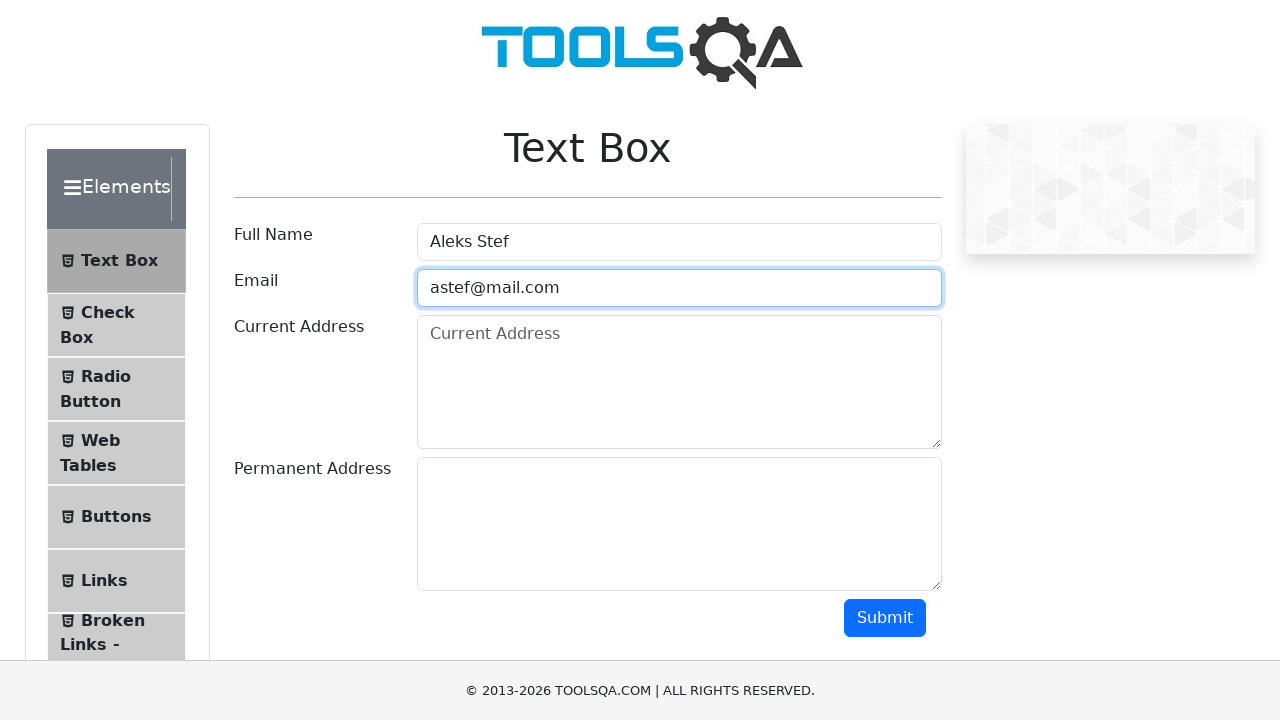

Filled Current Address field with 'ABC, 1000 - Skopje' on internal:attr=[placeholder="Current Address"i]
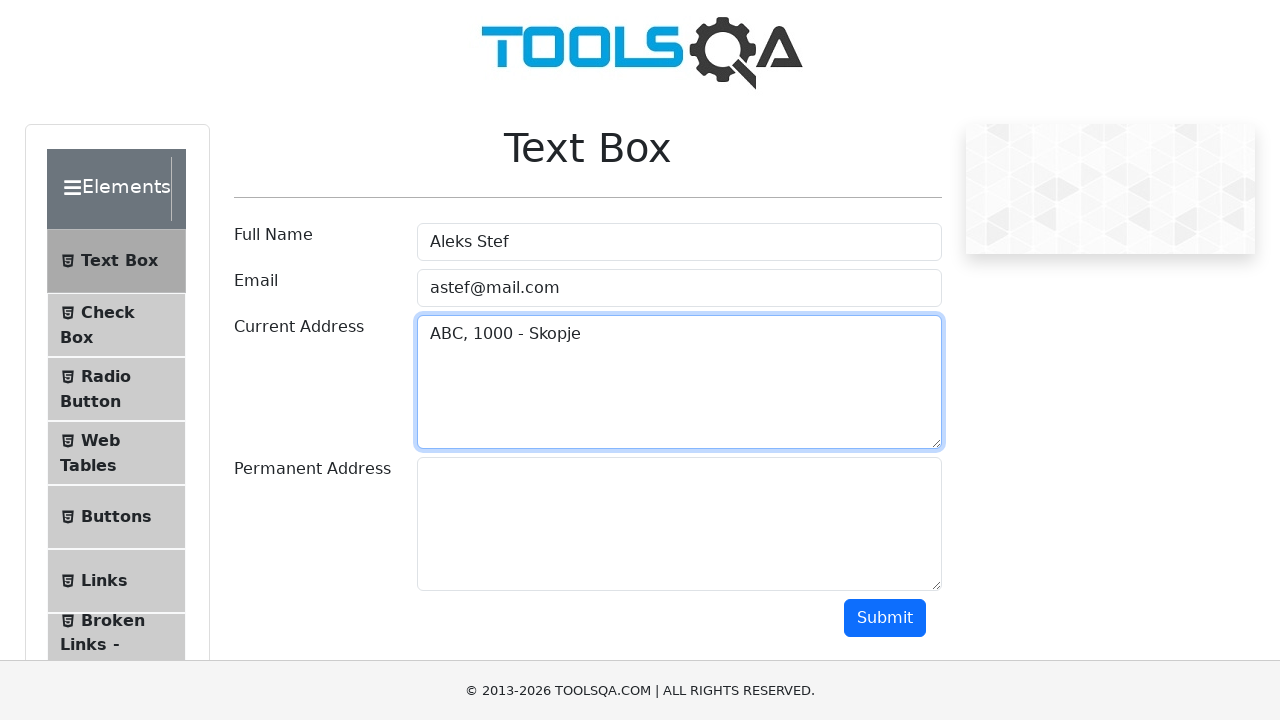

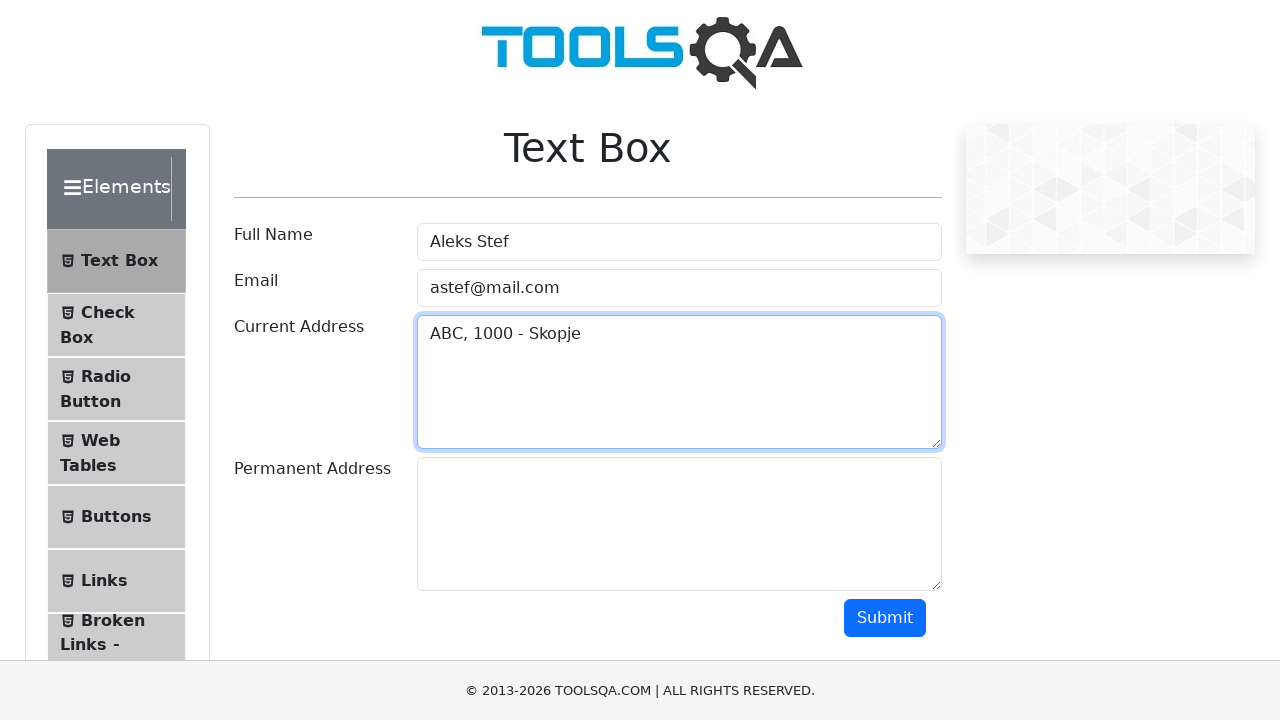